Tests responsive design by emulating a mobile device with specific viewport dimensions (600x1000) and device scale factor, then navigating to a car rental website to verify mobile layout.

Starting URL: https://www.zoomcar.com

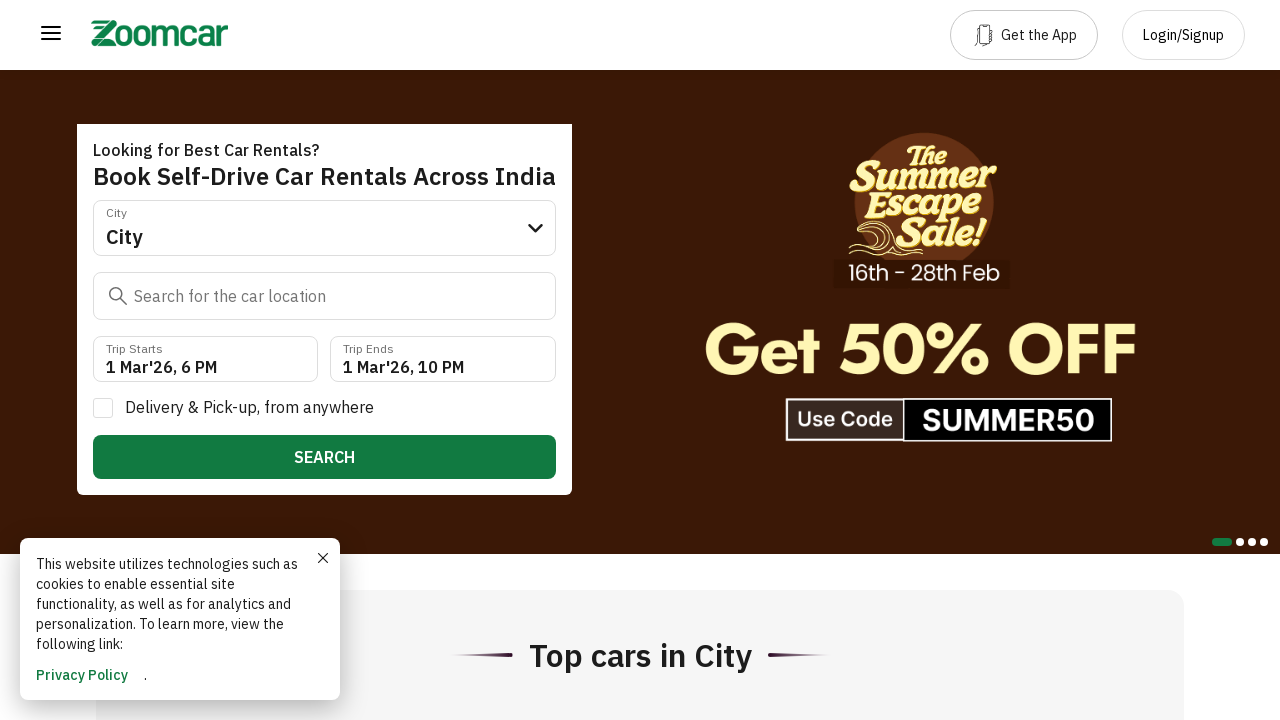

Set device metrics override via CDP for mobile emulation (600x1000, scale factor 50)
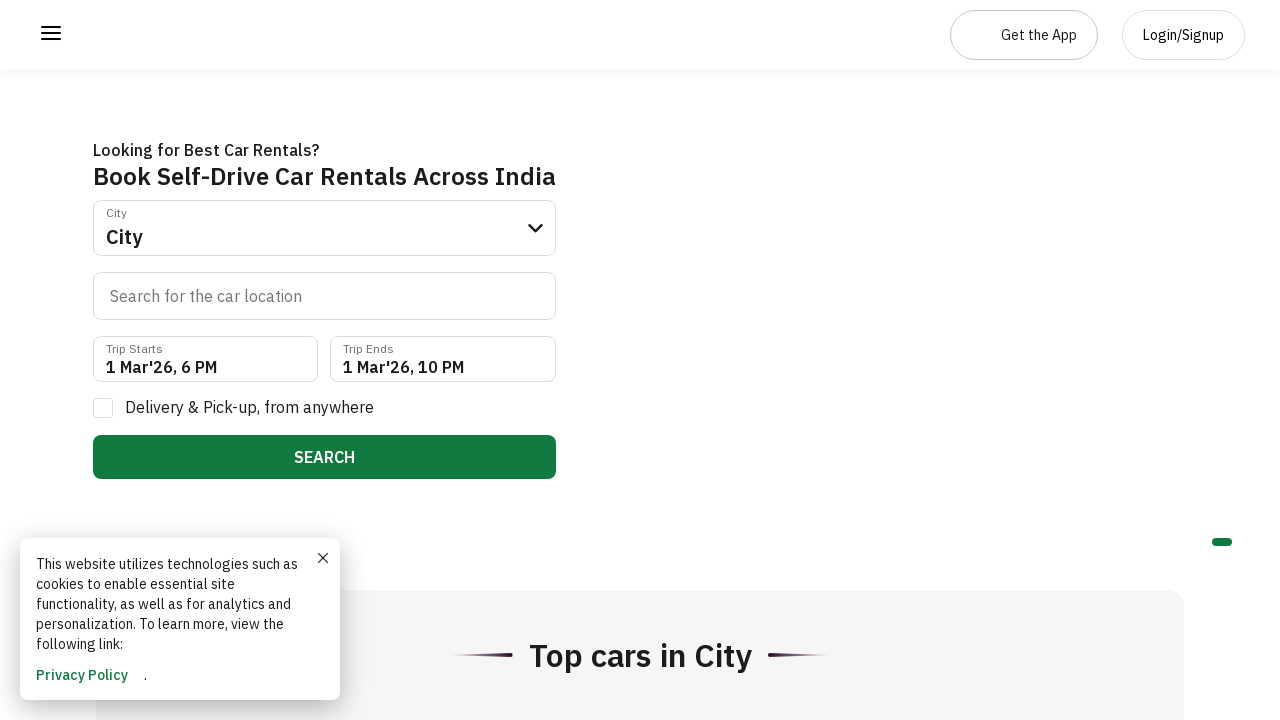

Reloaded page to apply mobile device metrics
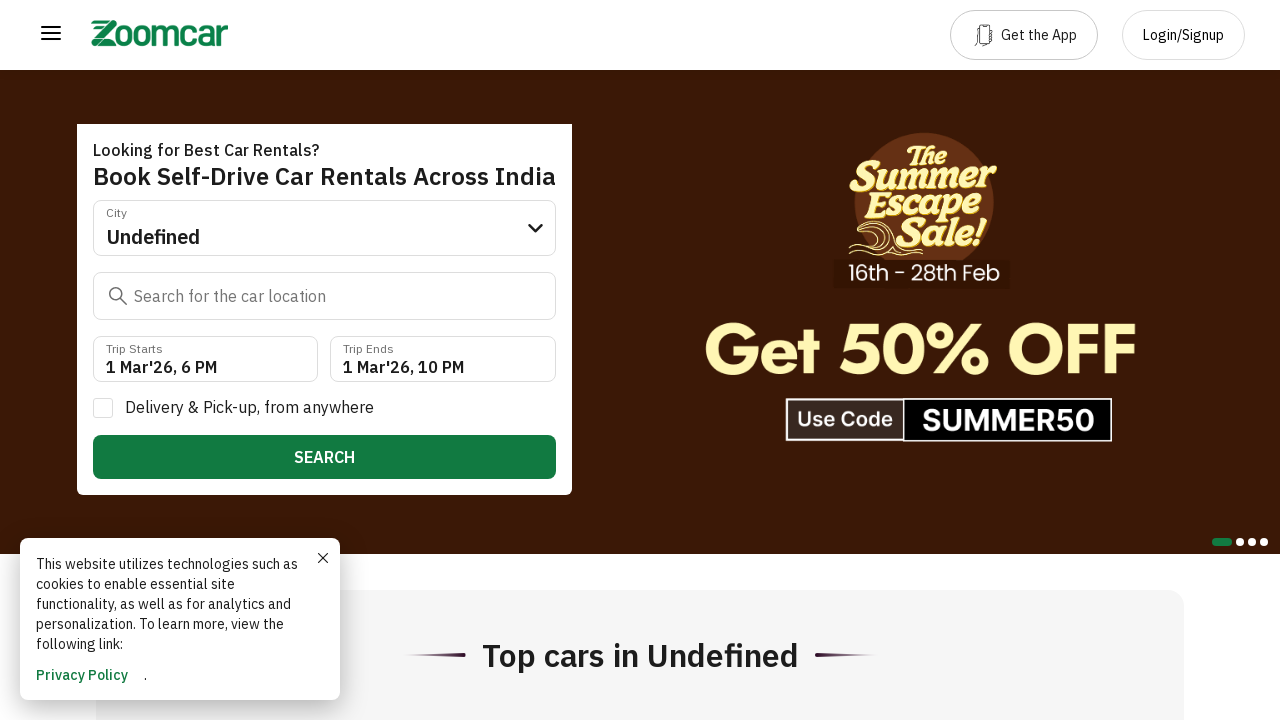

Page fully loaded in mobile view with network idle state
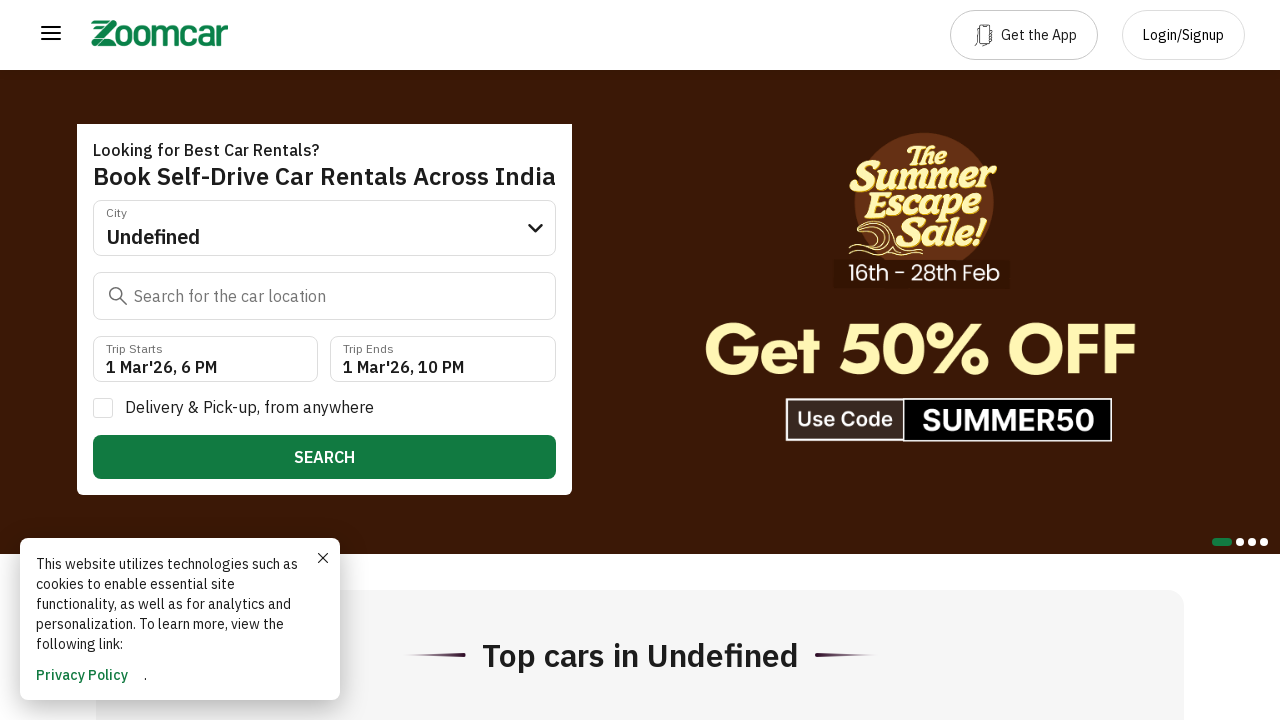

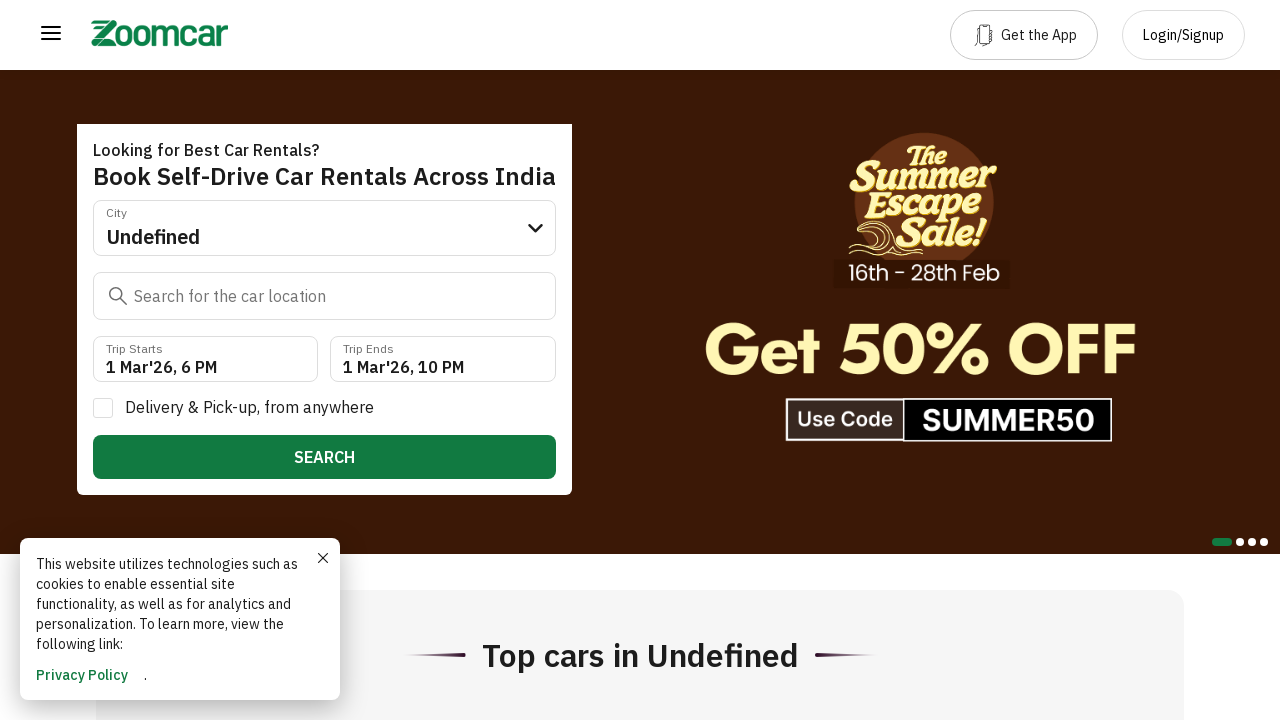